Navigates to Arsenal FC website and verifies the page title does not contain unexpected text

Starting URL: http://www.arsenal.com/

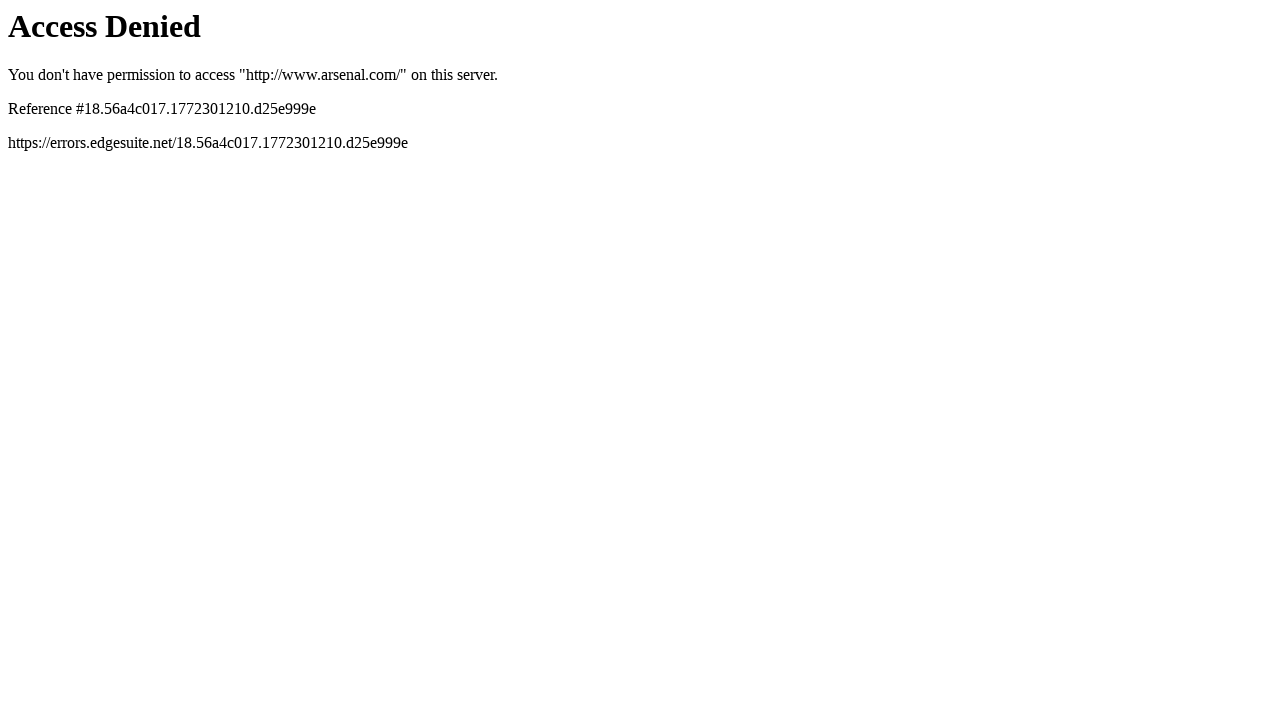

Navigated to Arsenal FC website at http://www.arsenal.com/
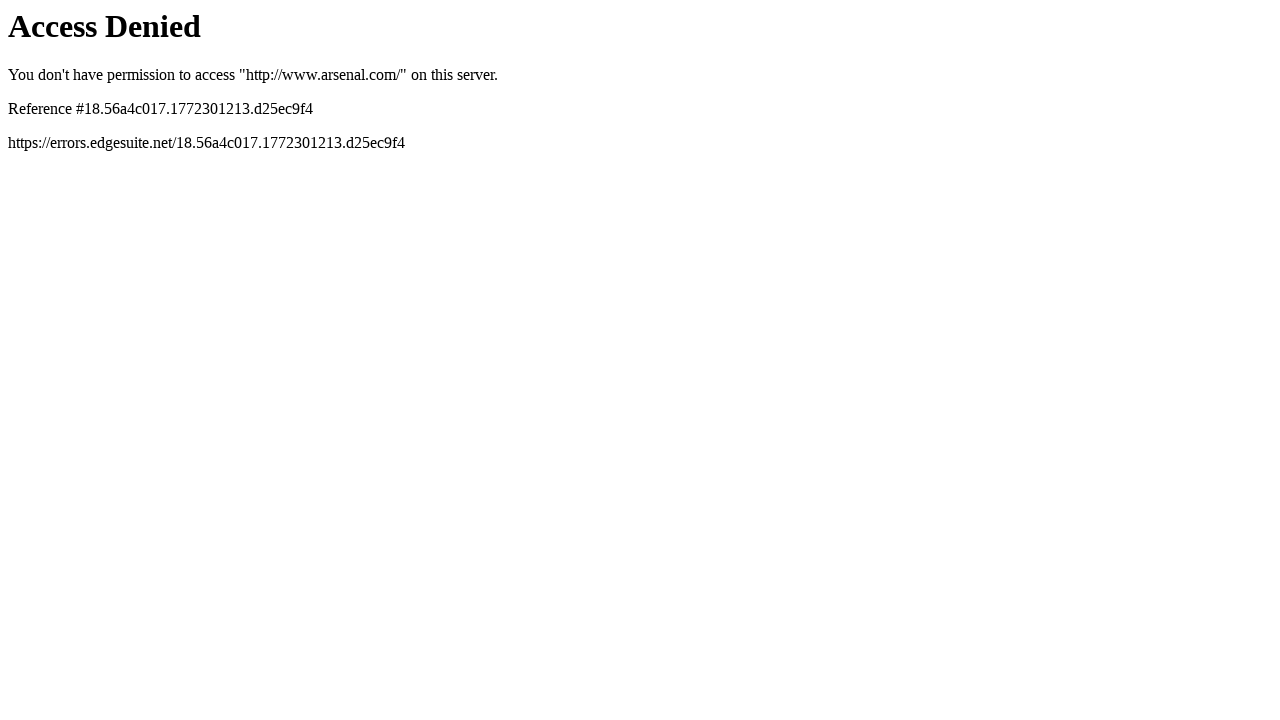

Page loaded - DOM content ready
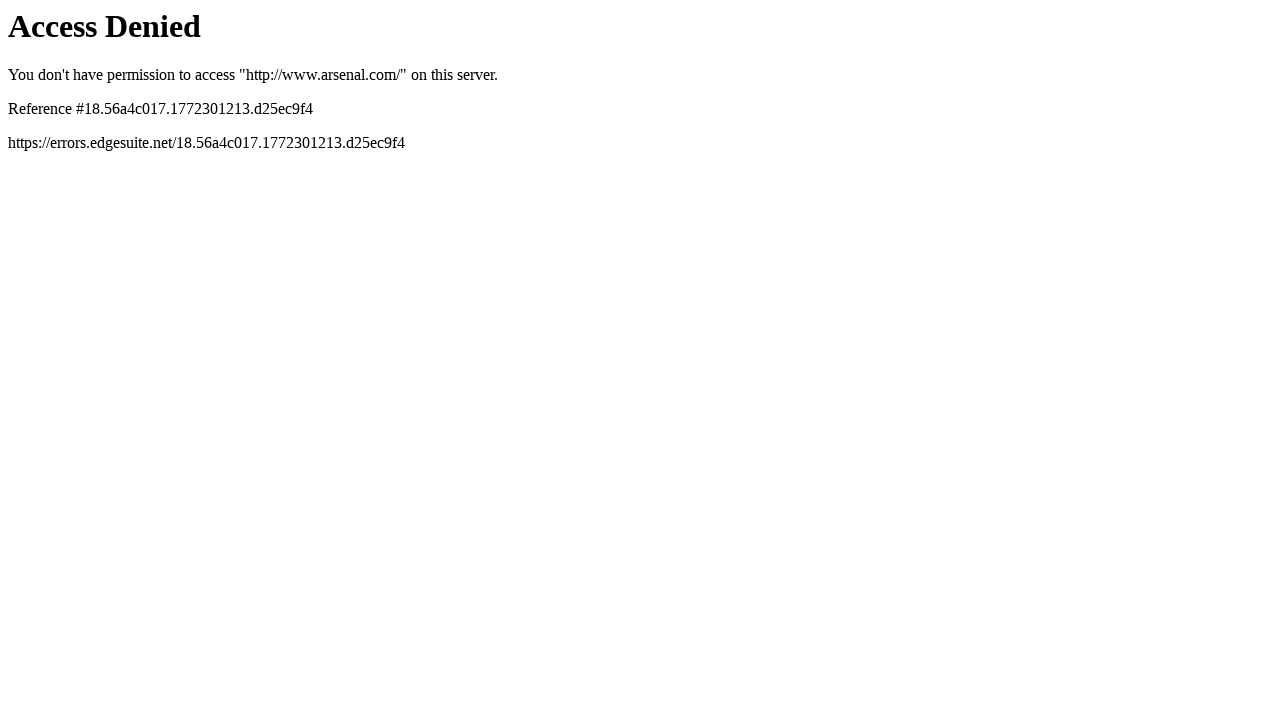

Retrieved page title: 'Access Denied'
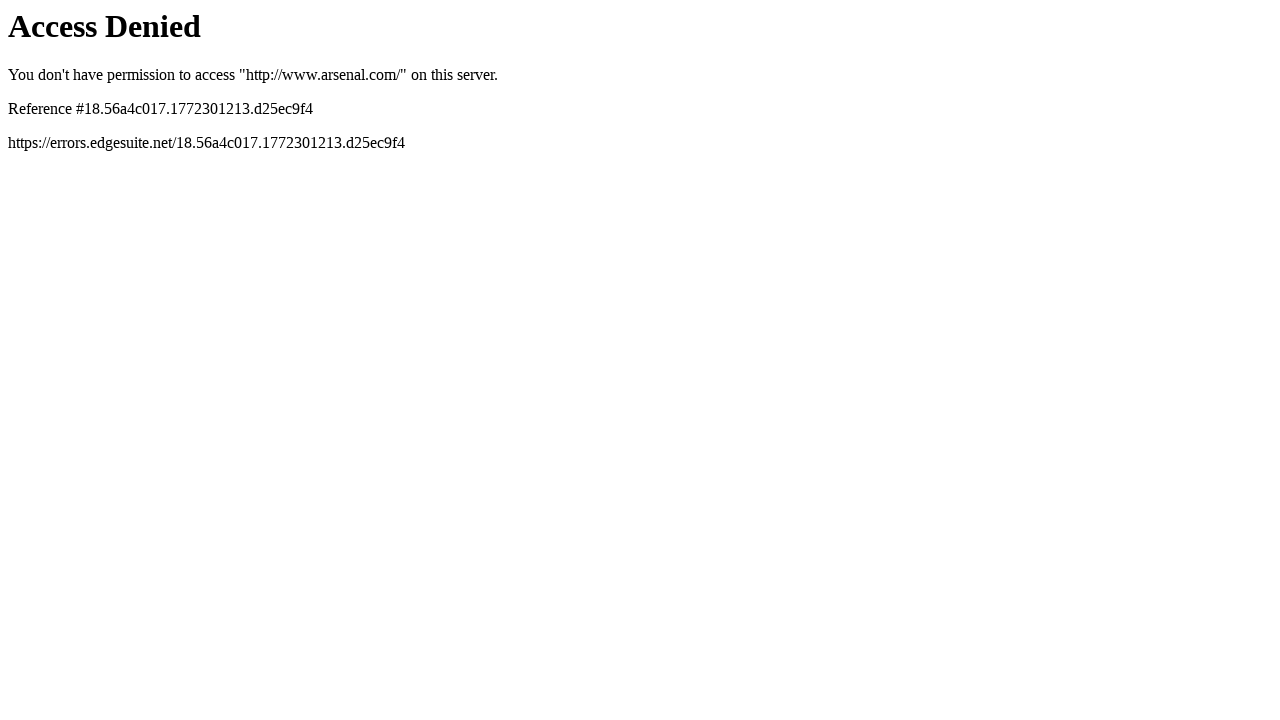

Verified page title does not contain unexpected text
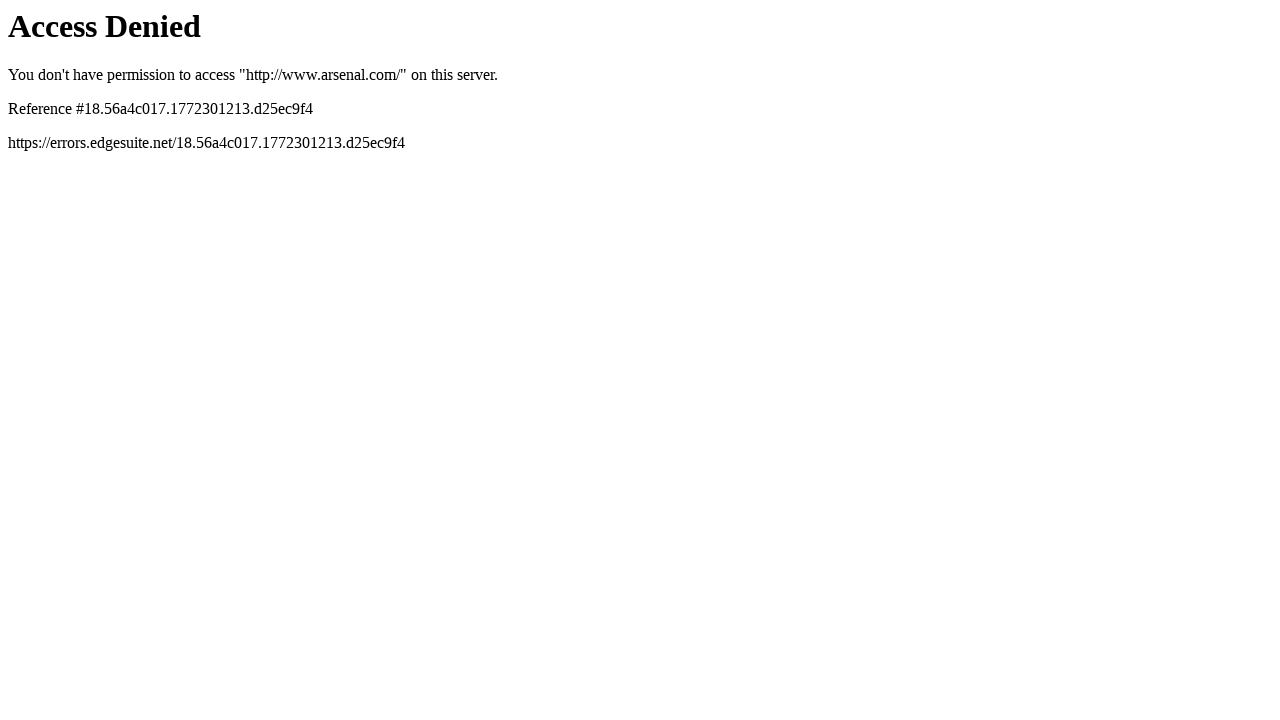

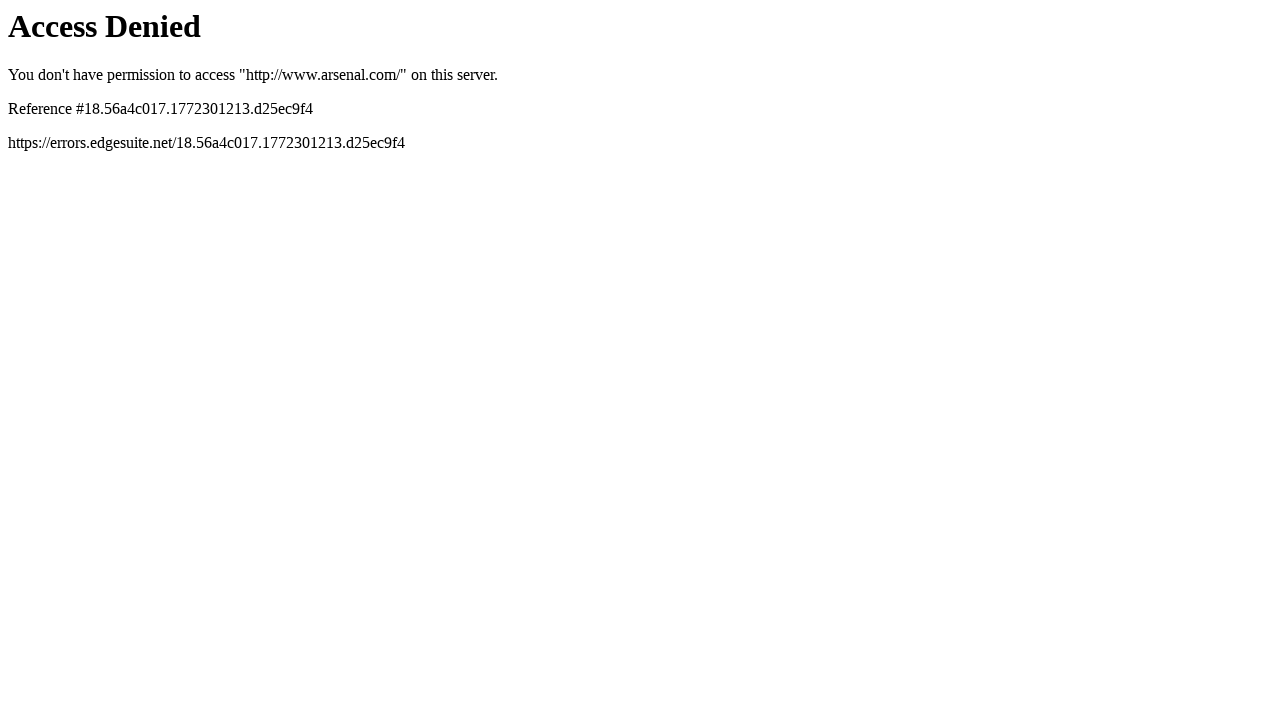